Tests navigation and clicking functionality by repeatedly checking for a header element, clicking a menu link if needed, clicking a navigation link, and returning to the homepage in a loop for 10 cycles.

Starting URL: https://enriquegh.com

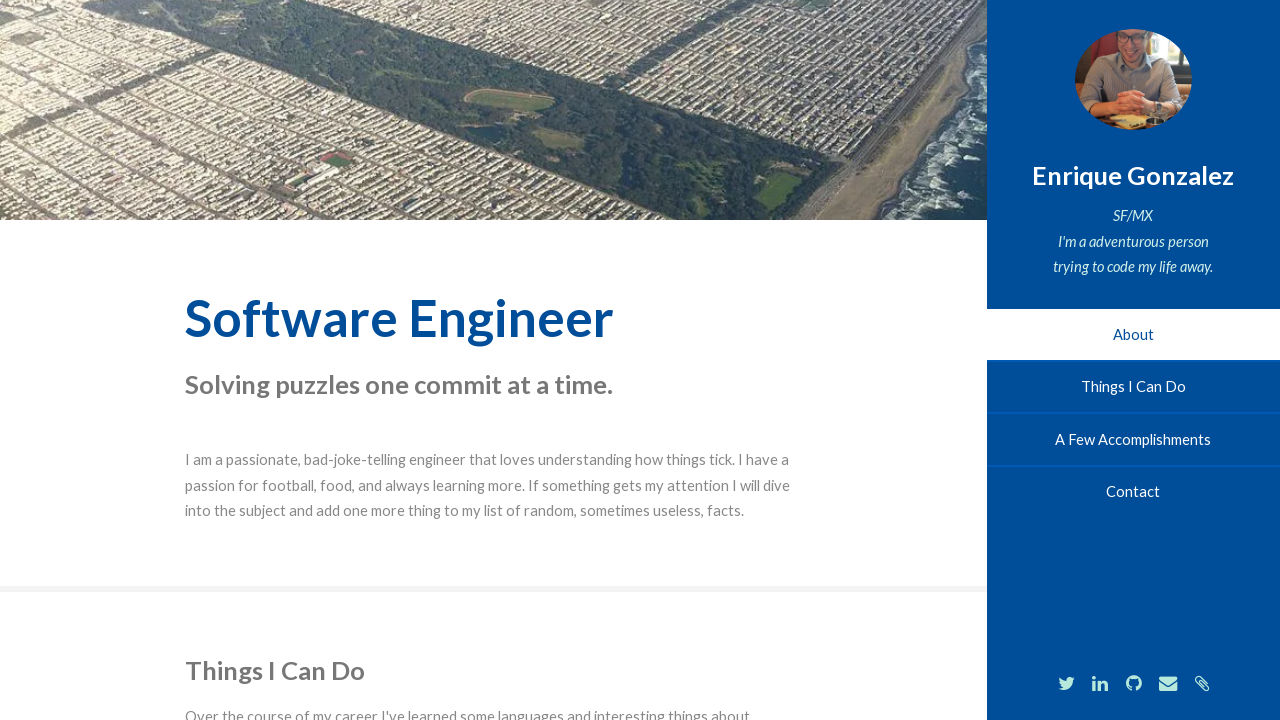

Clicked navigation link 'two-link' at (1133, 387) on #two-link
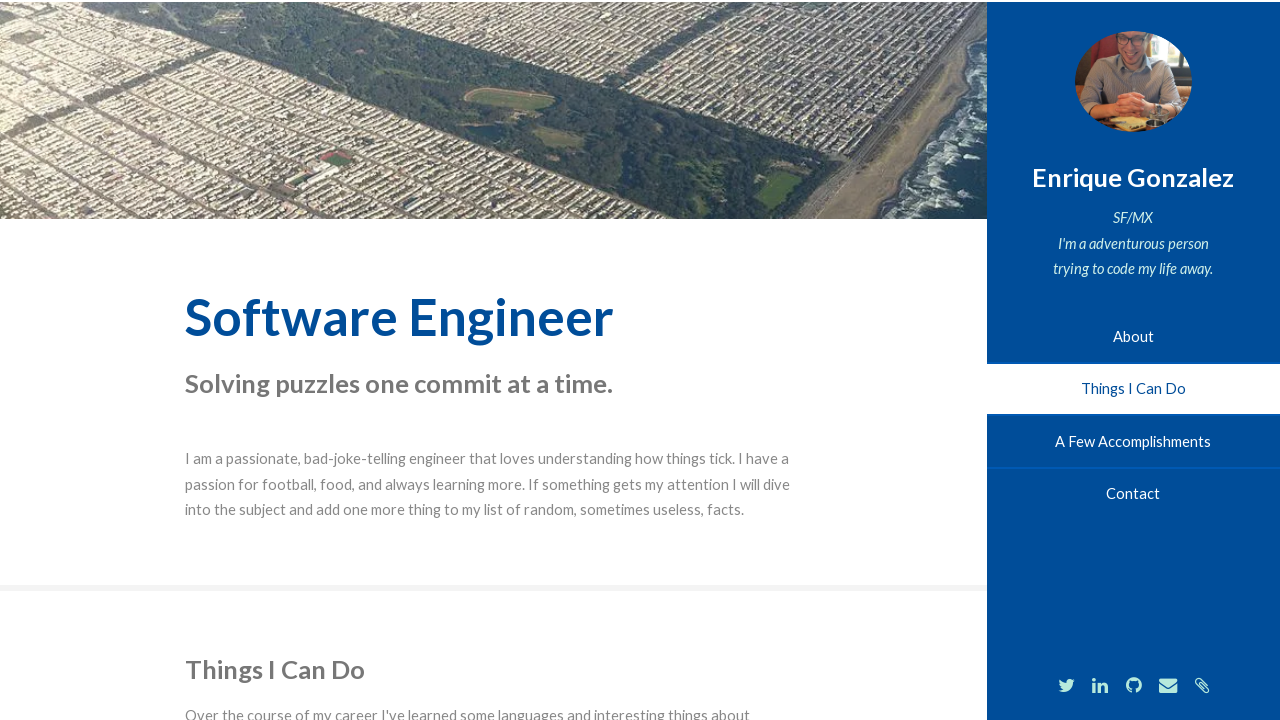

Navigated back to homepage
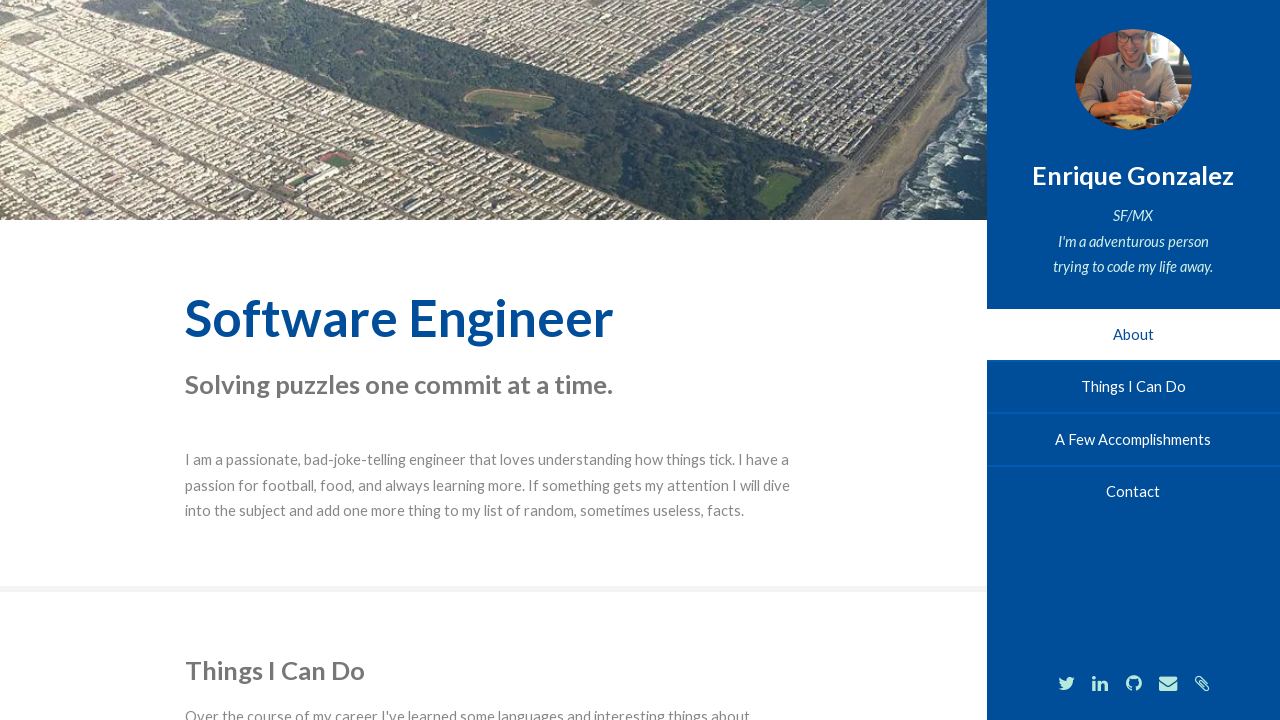

Clicked navigation link 'two-link' at (1133, 387) on #two-link
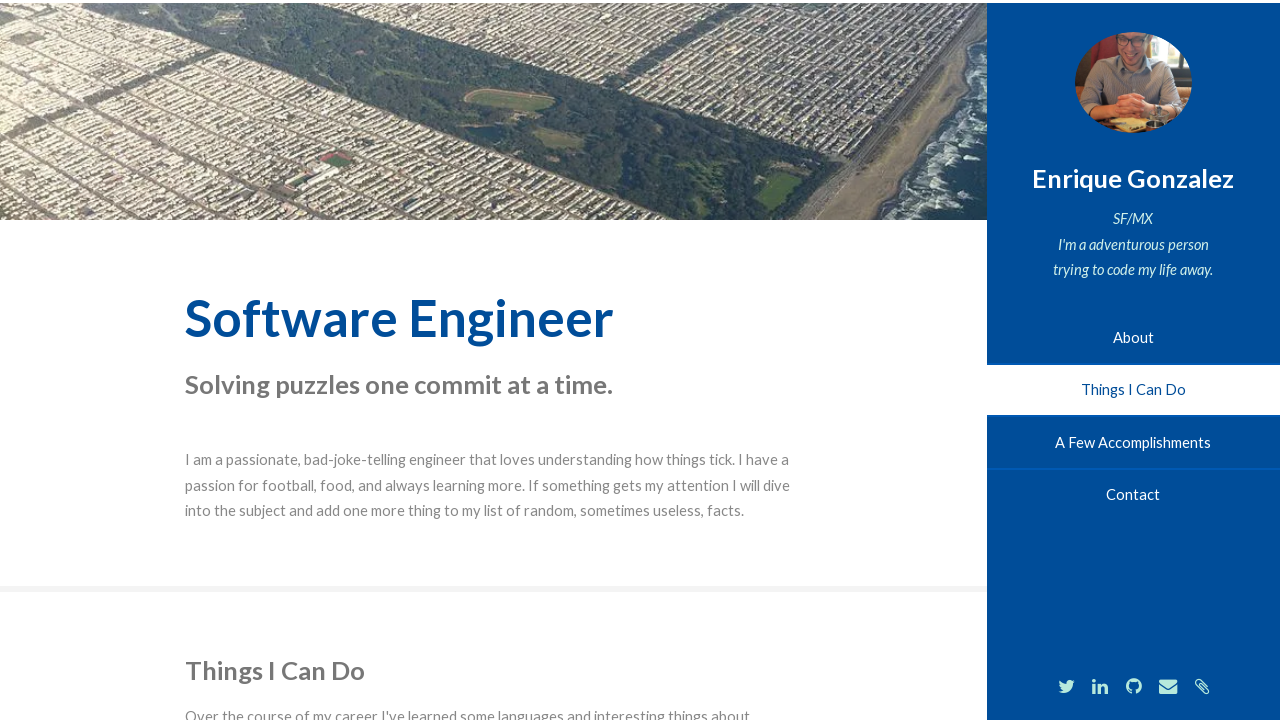

Navigated back to homepage
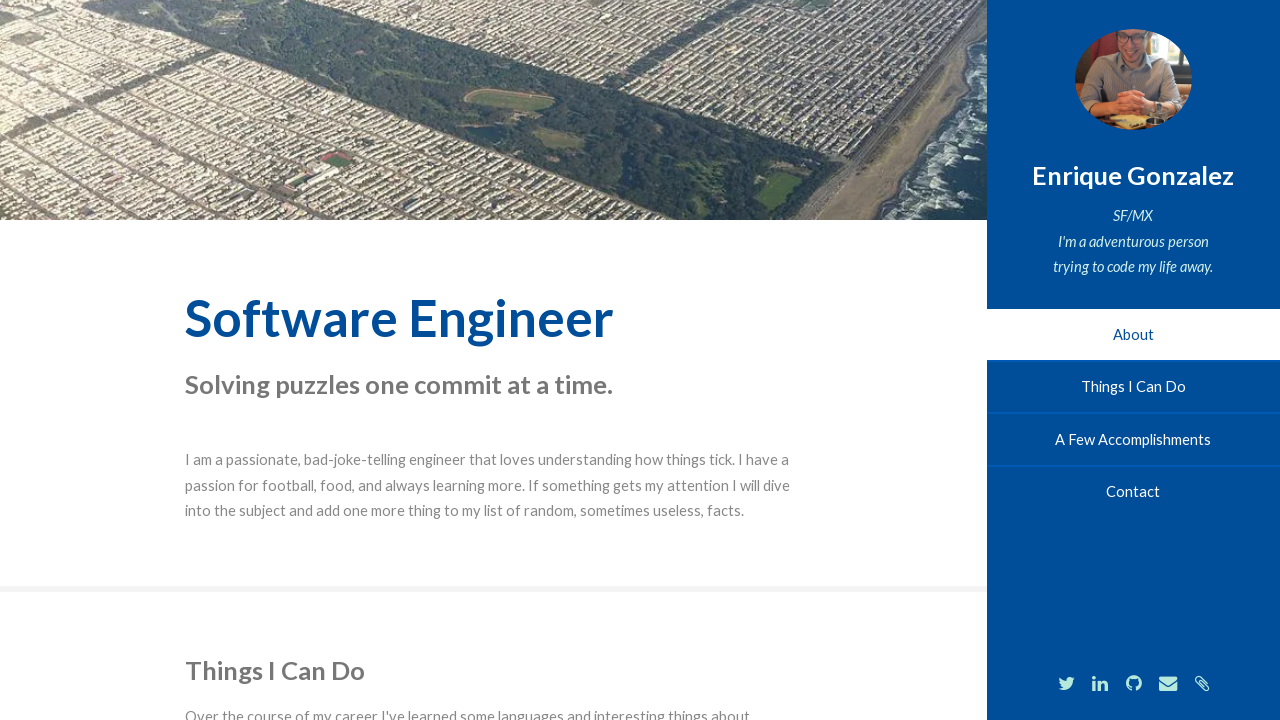

Clicked navigation link 'two-link' at (1133, 387) on #two-link
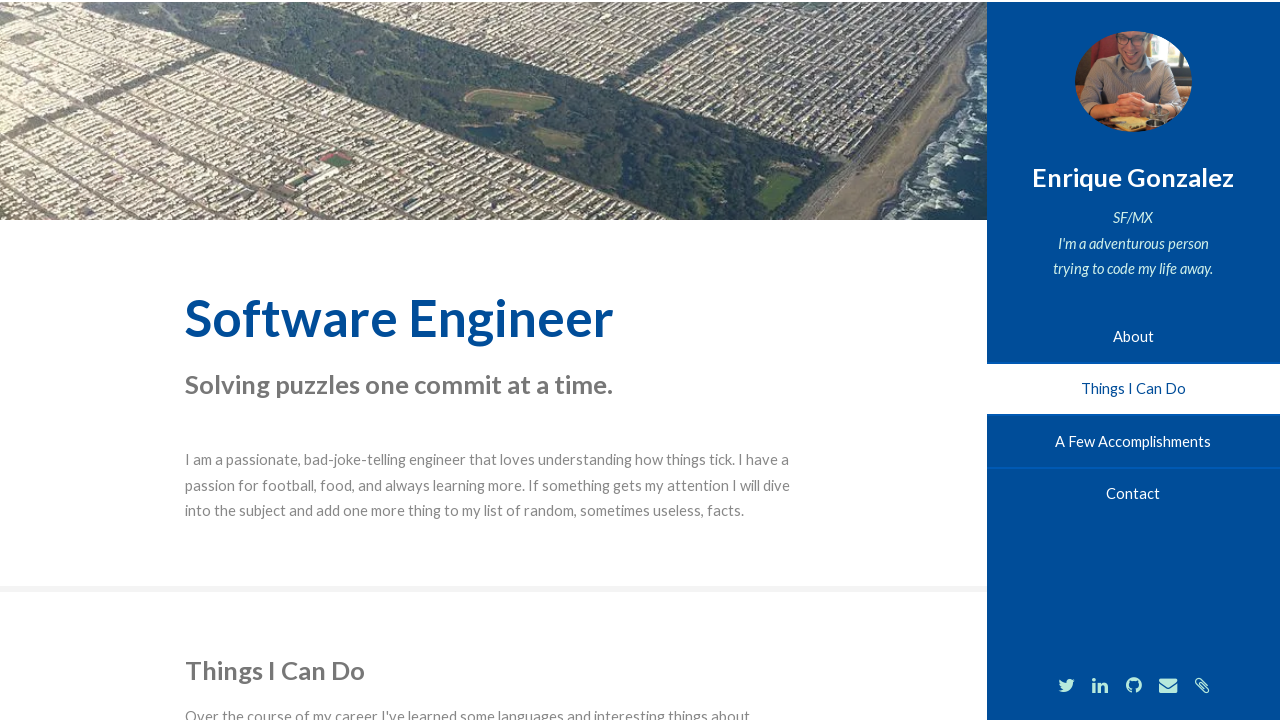

Navigated back to homepage
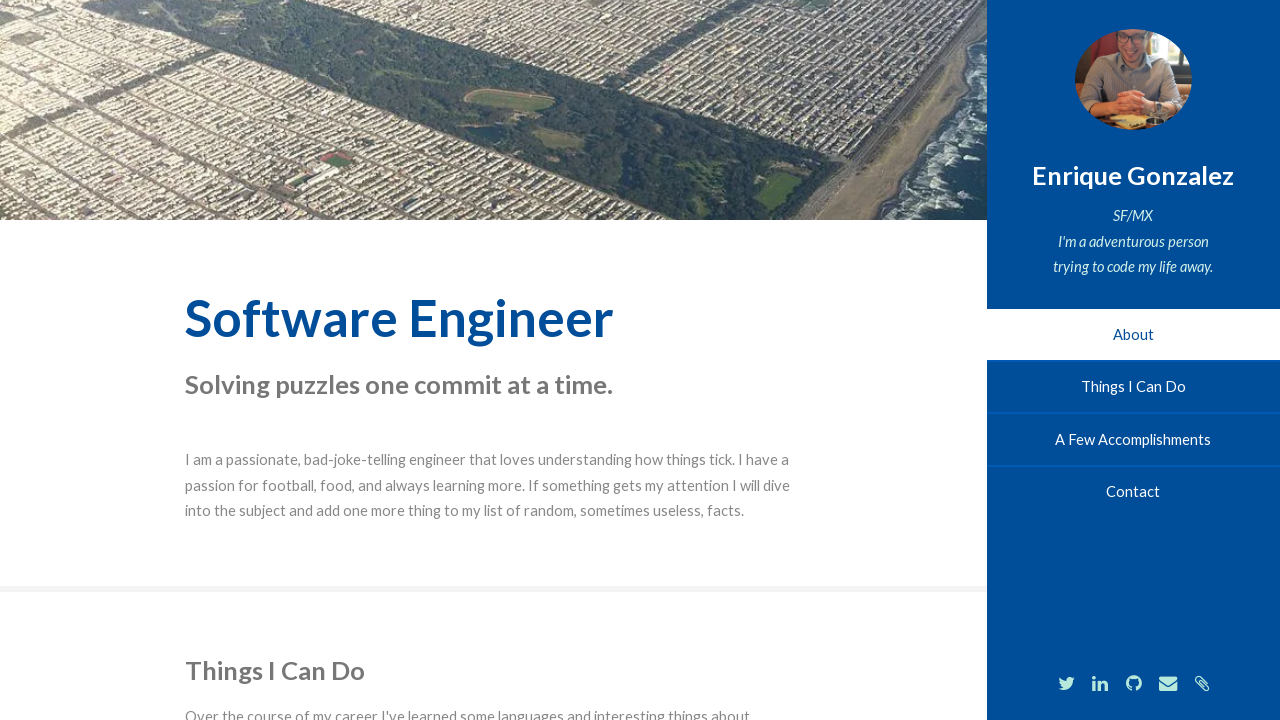

Clicked navigation link 'two-link' at (1133, 387) on #two-link
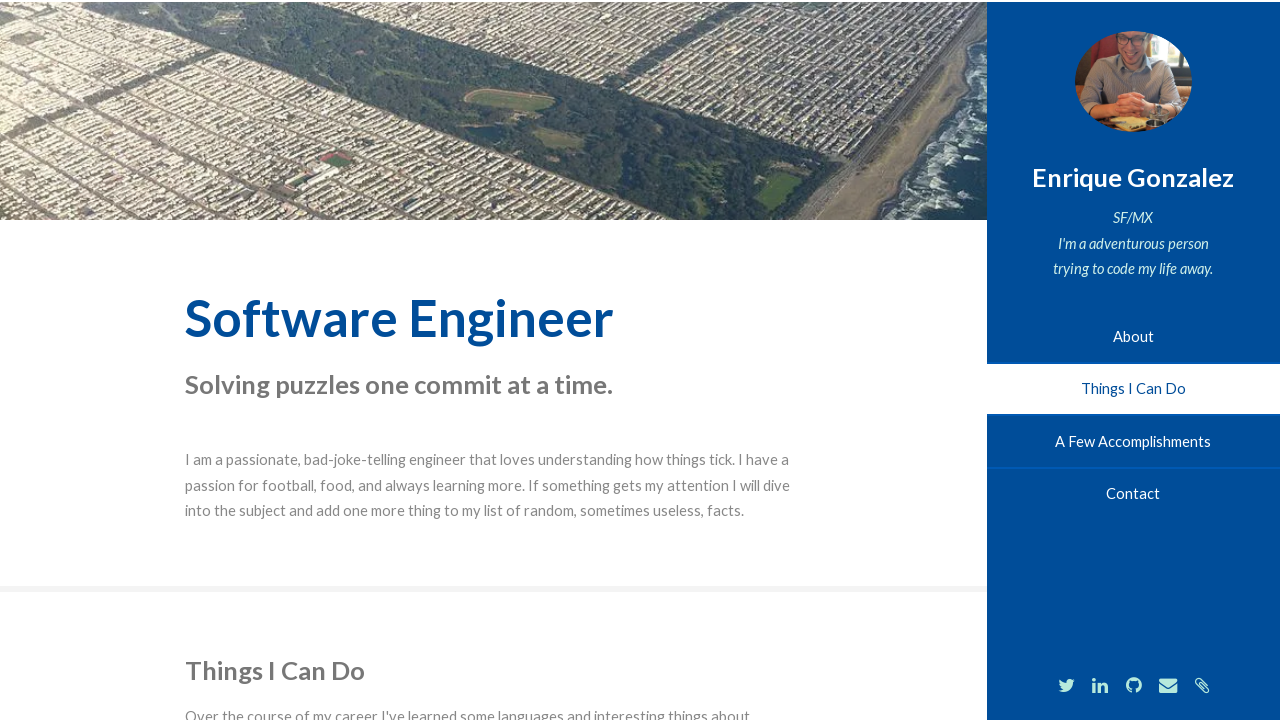

Navigated back to homepage
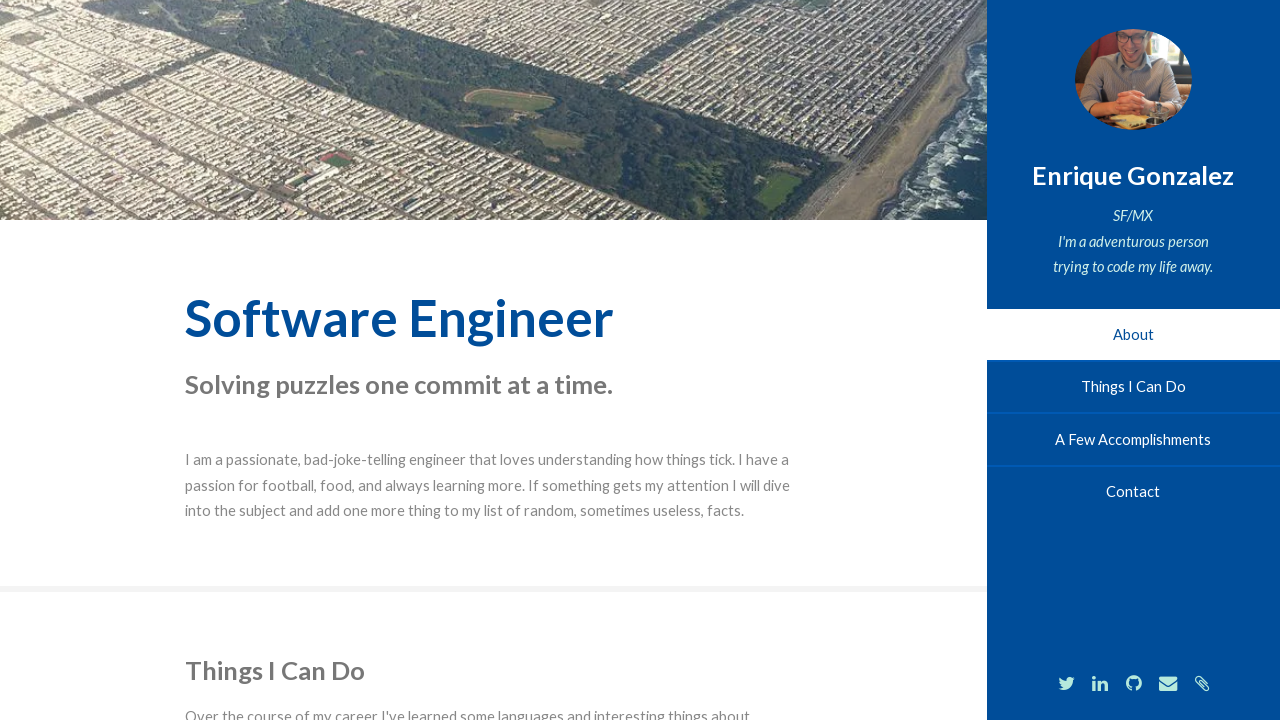

Clicked navigation link 'two-link' at (1133, 387) on #two-link
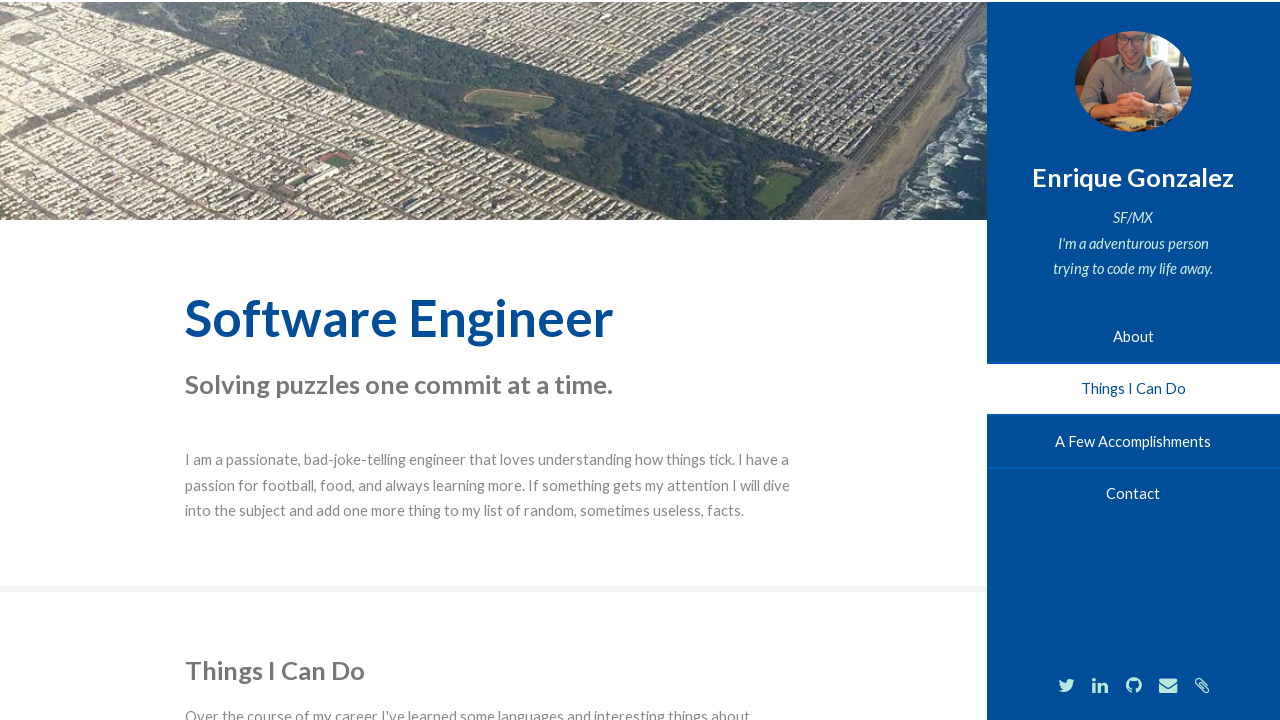

Navigated back to homepage
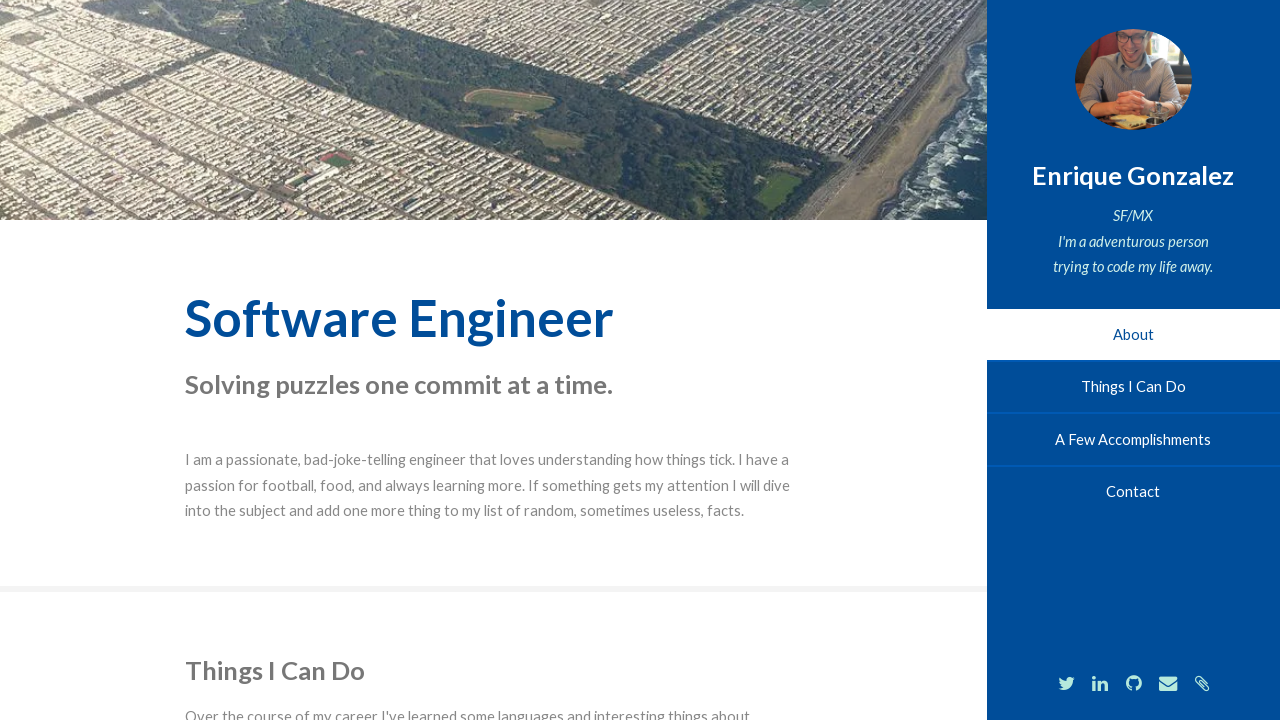

Clicked navigation link 'two-link' at (1133, 387) on #two-link
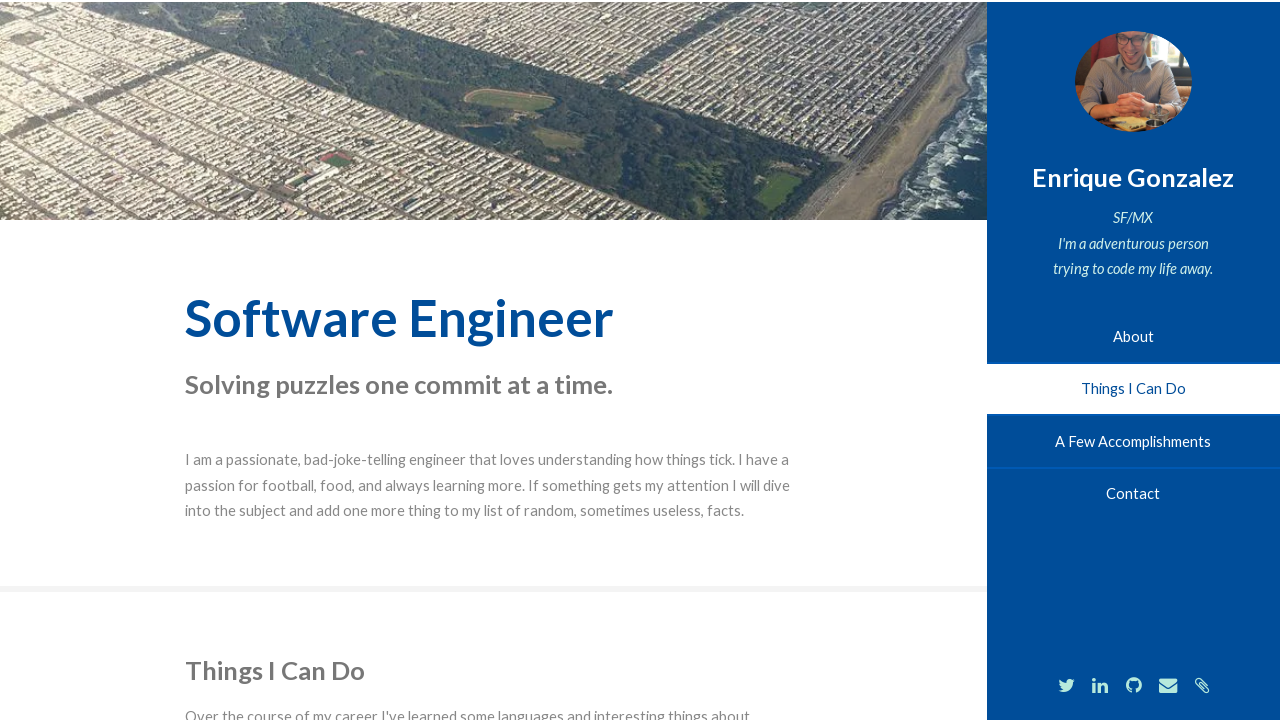

Navigated back to homepage
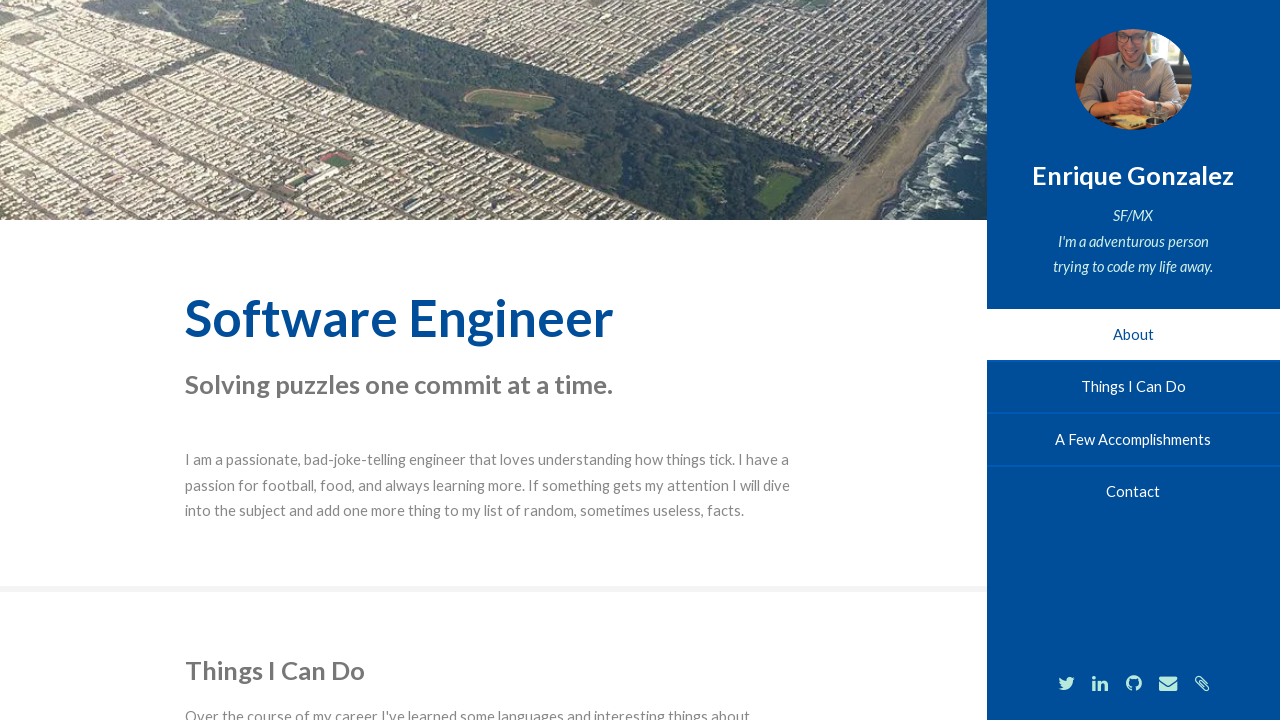

Clicked navigation link 'two-link' at (1133, 387) on #two-link
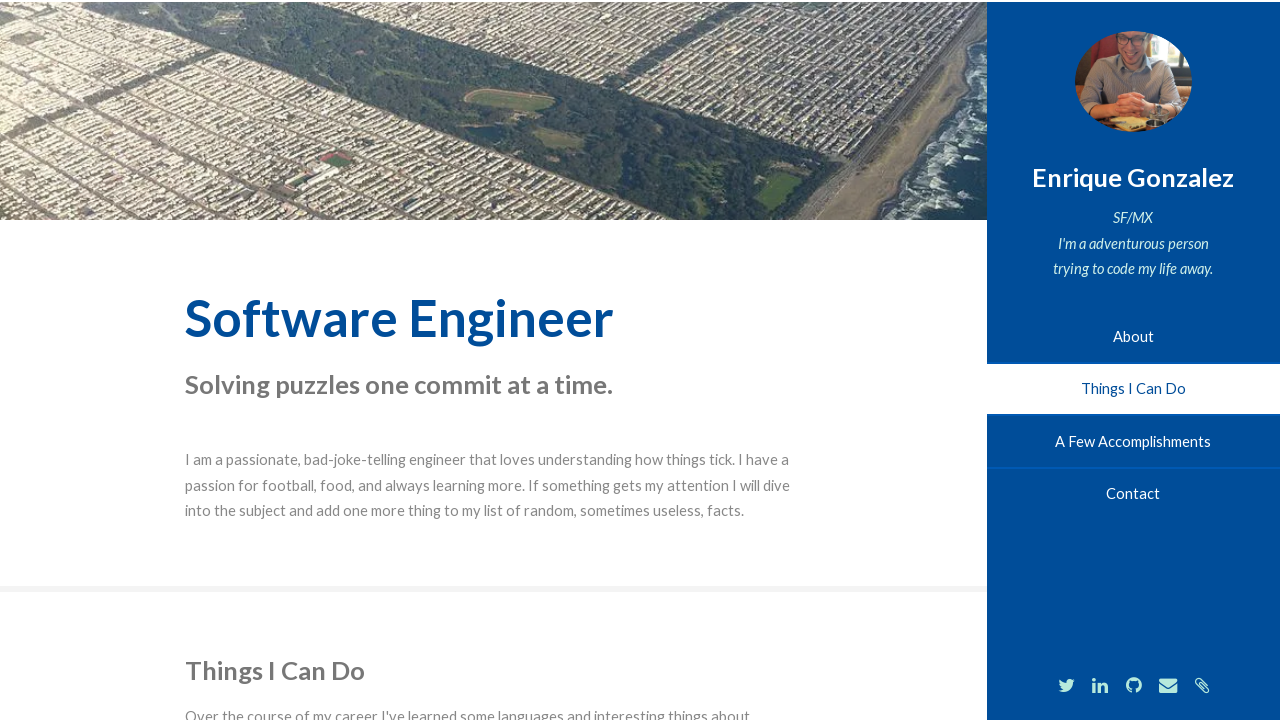

Navigated back to homepage
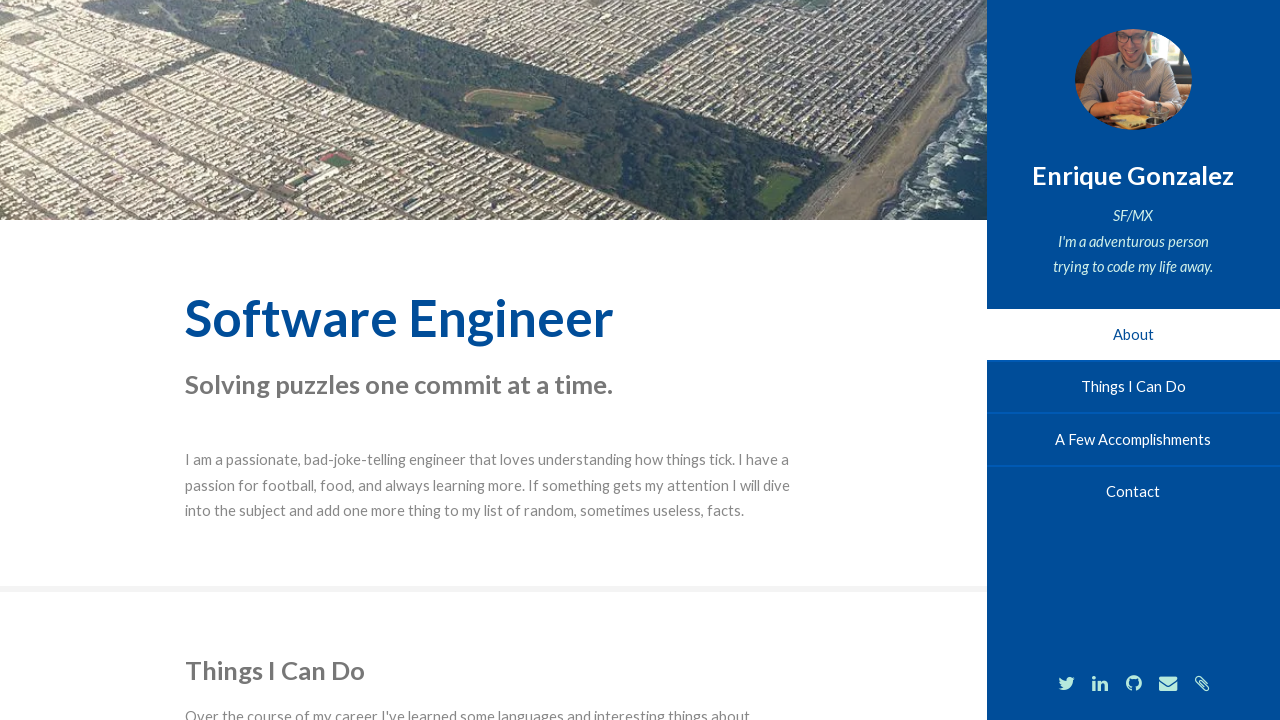

Clicked navigation link 'two-link' at (1133, 387) on #two-link
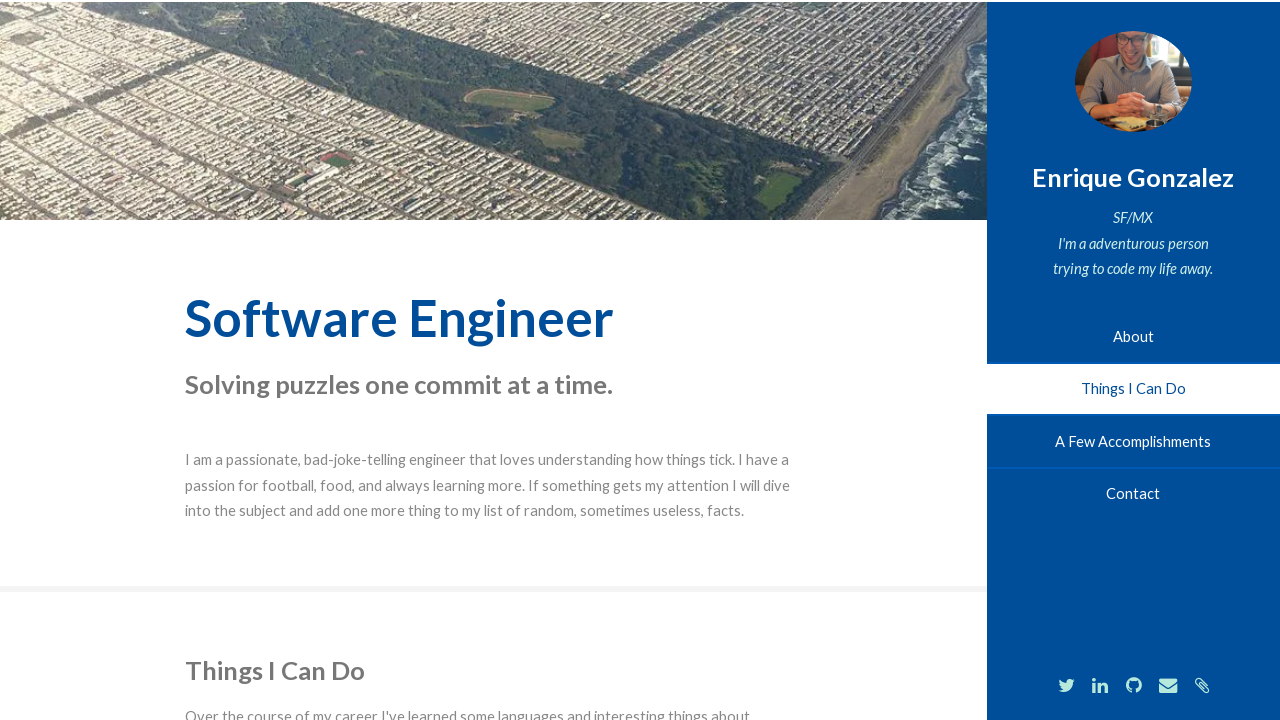

Navigated back to homepage
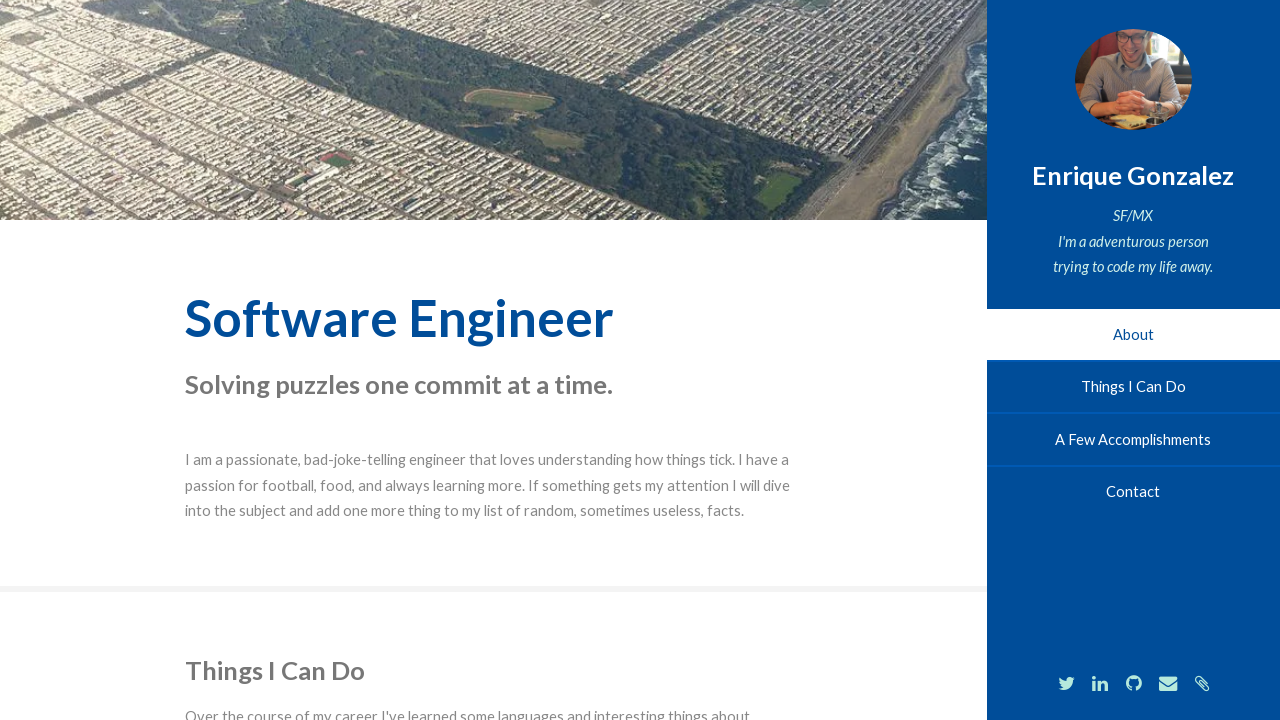

Clicked navigation link 'two-link' at (1133, 387) on #two-link
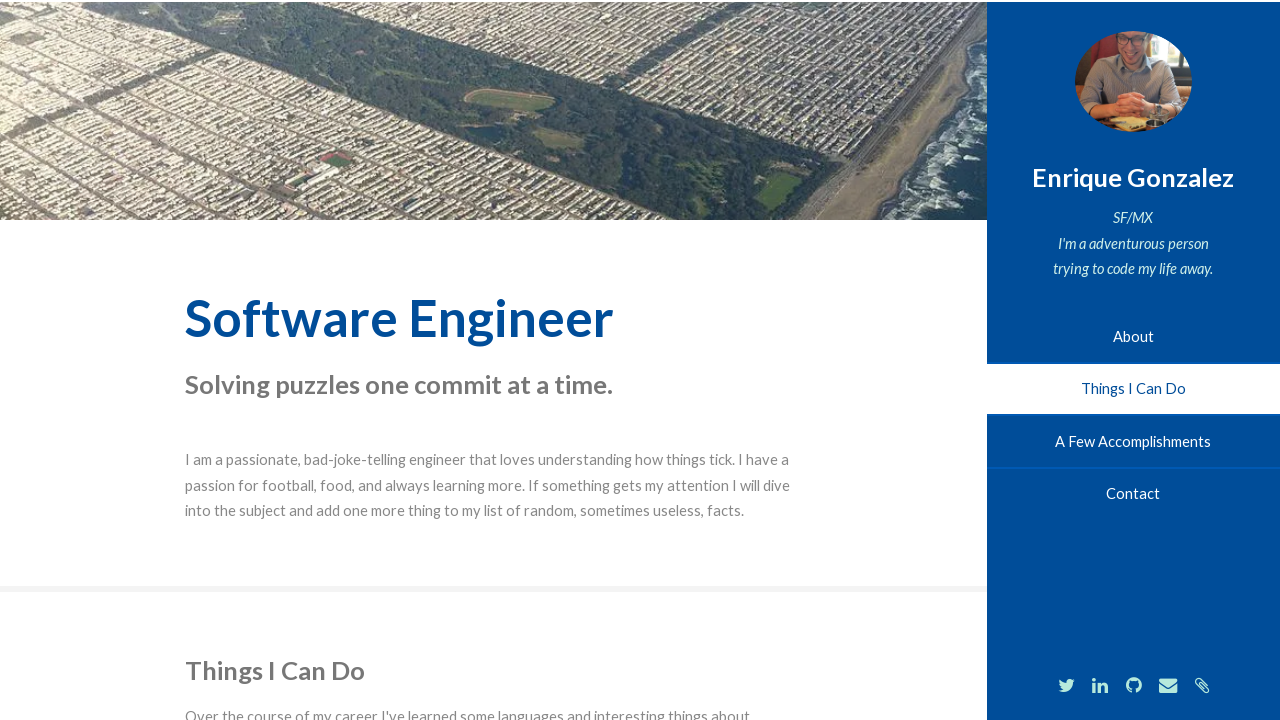

Navigated back to homepage
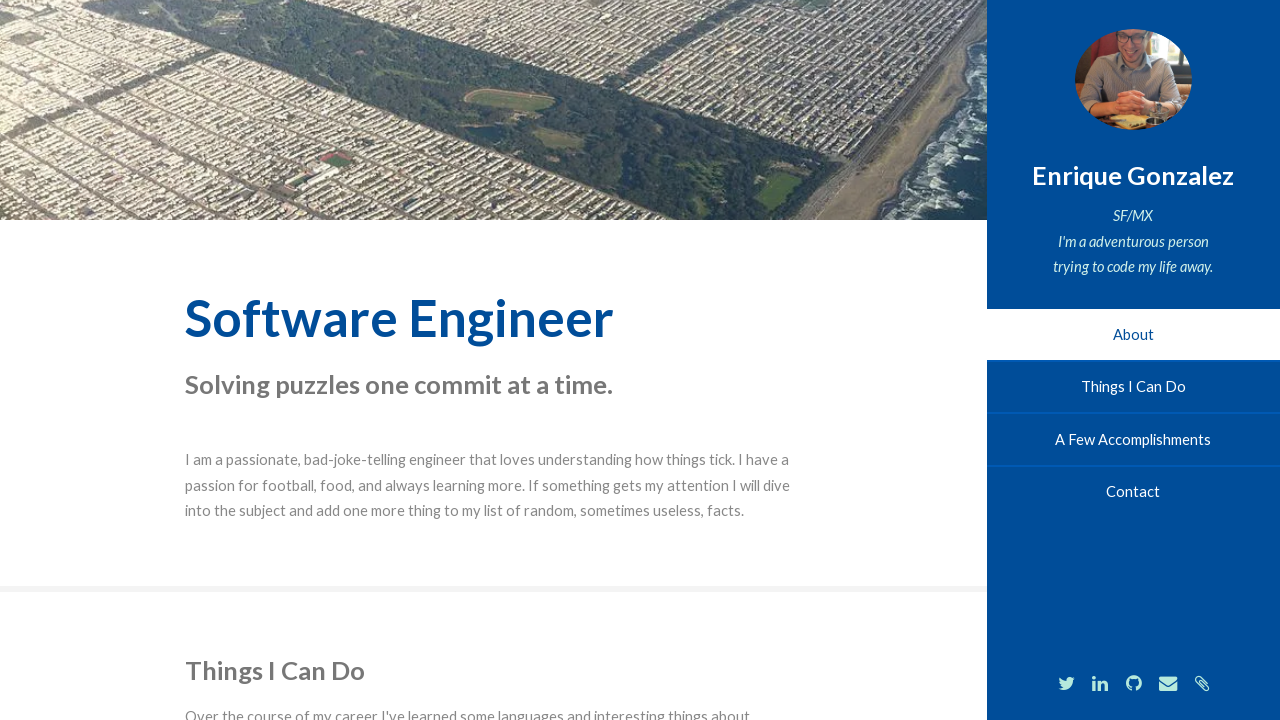

Clicked navigation link 'two-link' at (1133, 387) on #two-link
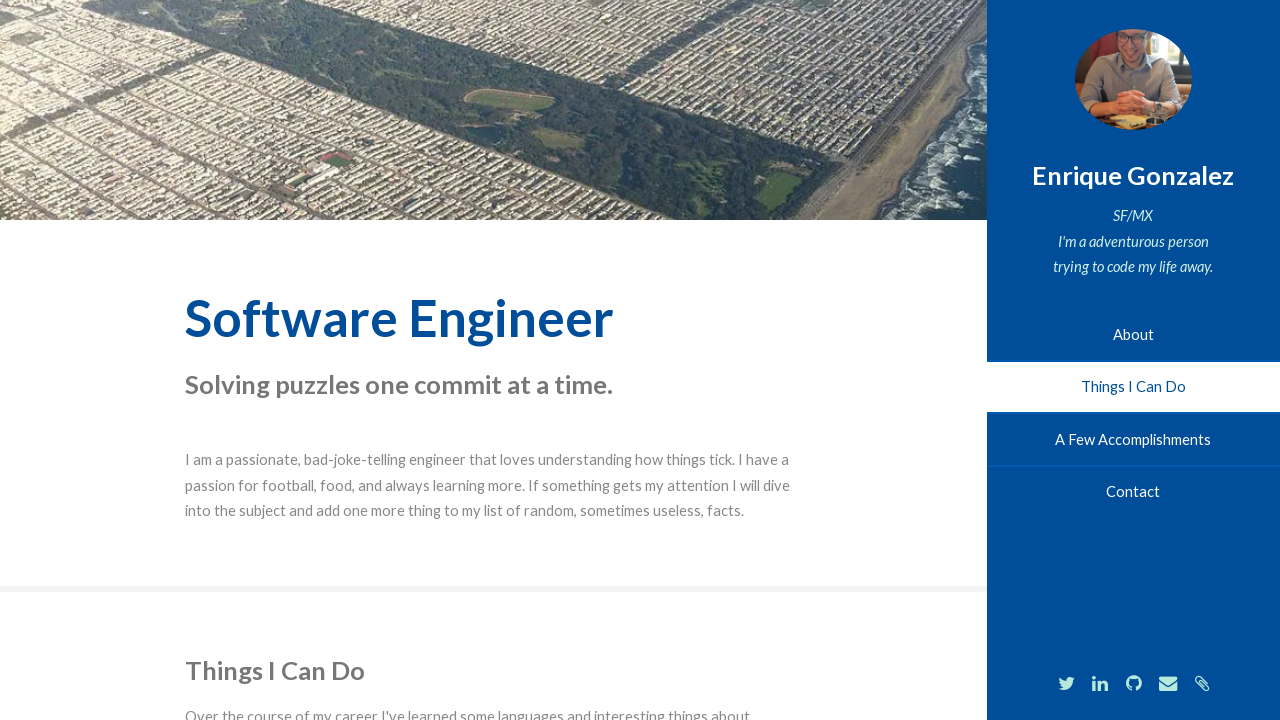

Navigated back to homepage
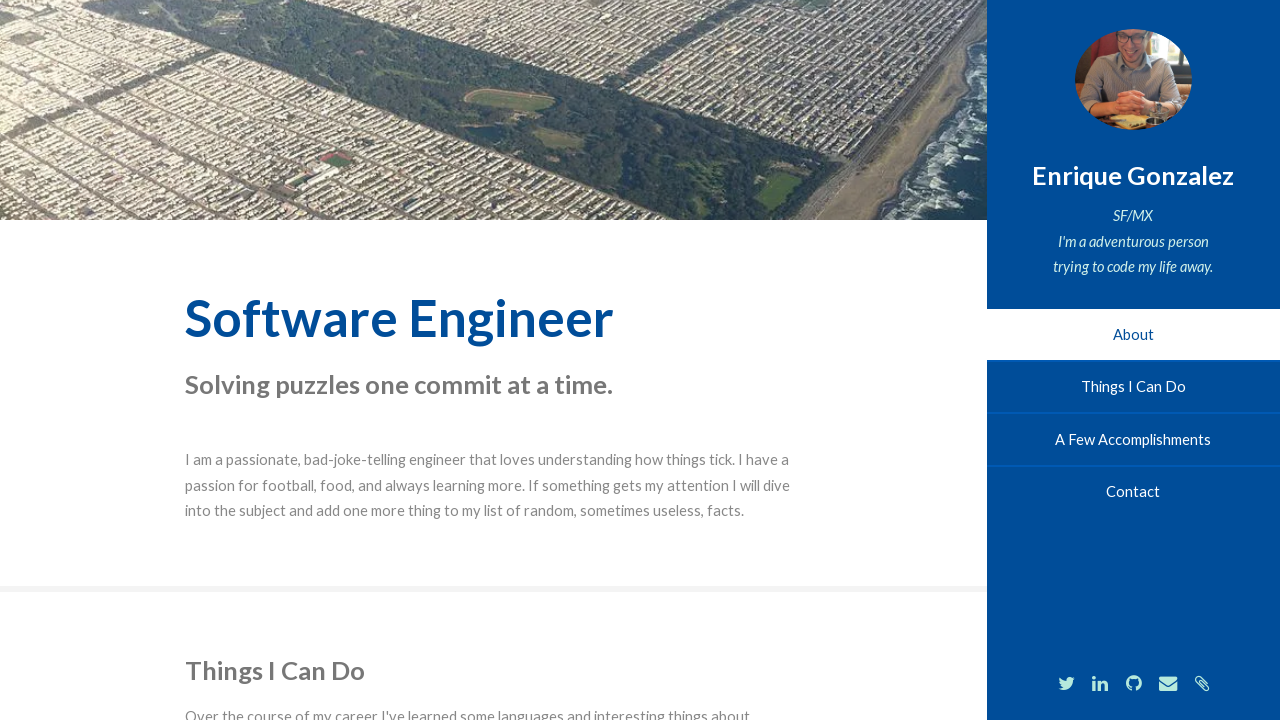

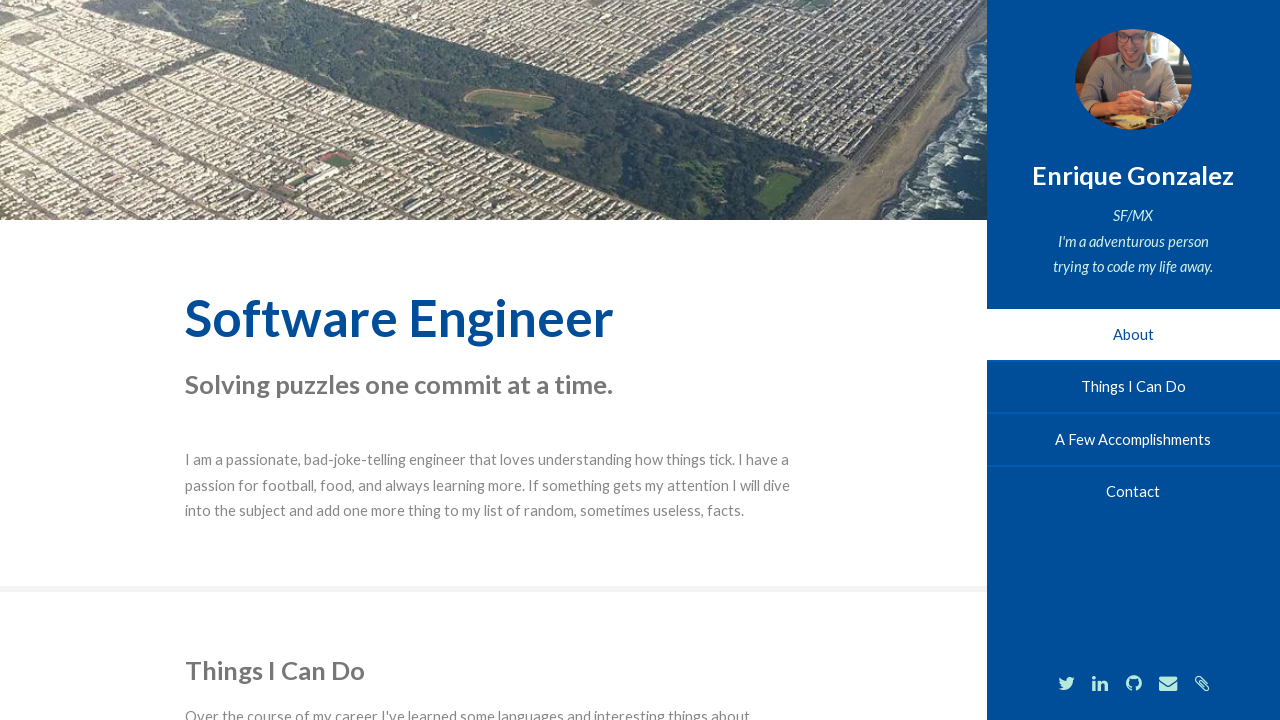